Navigates to the Text Box page and verifies that the Full Name input placeholder is visible

Starting URL: https://demoqa.com/elements

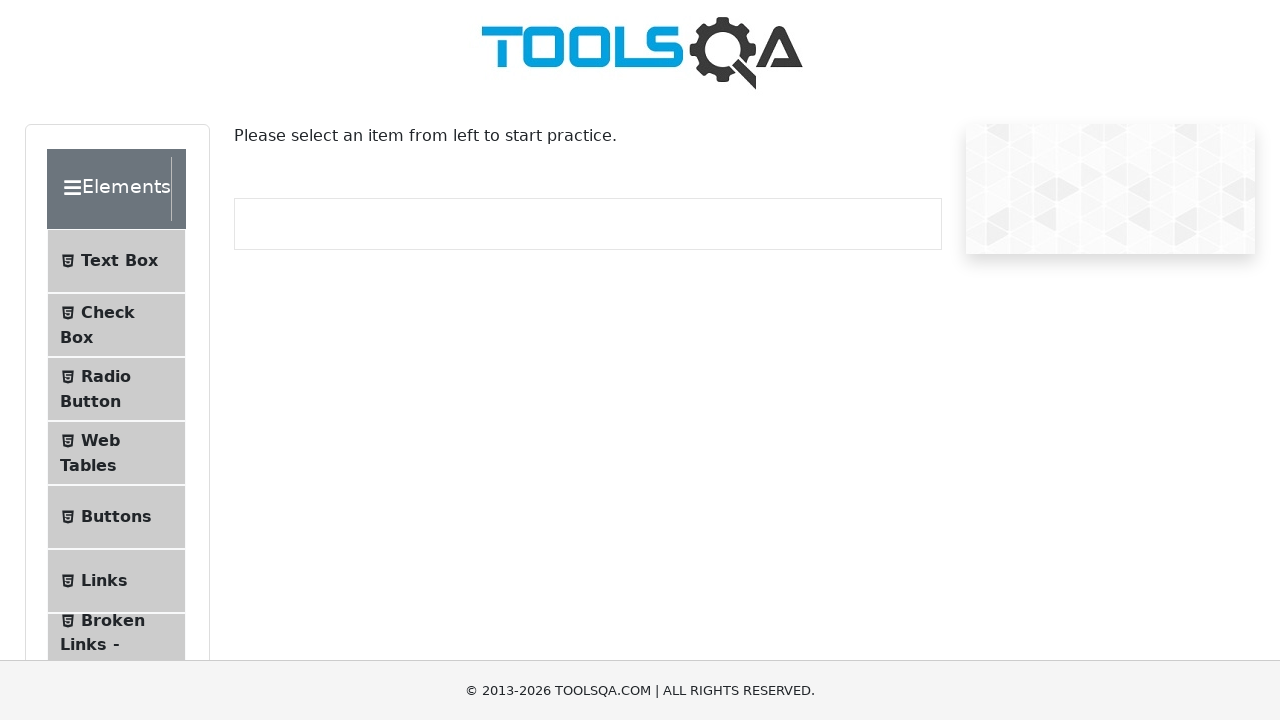

Clicked on 'Text Box' menu item at (119, 261) on internal:text="Text Box"i
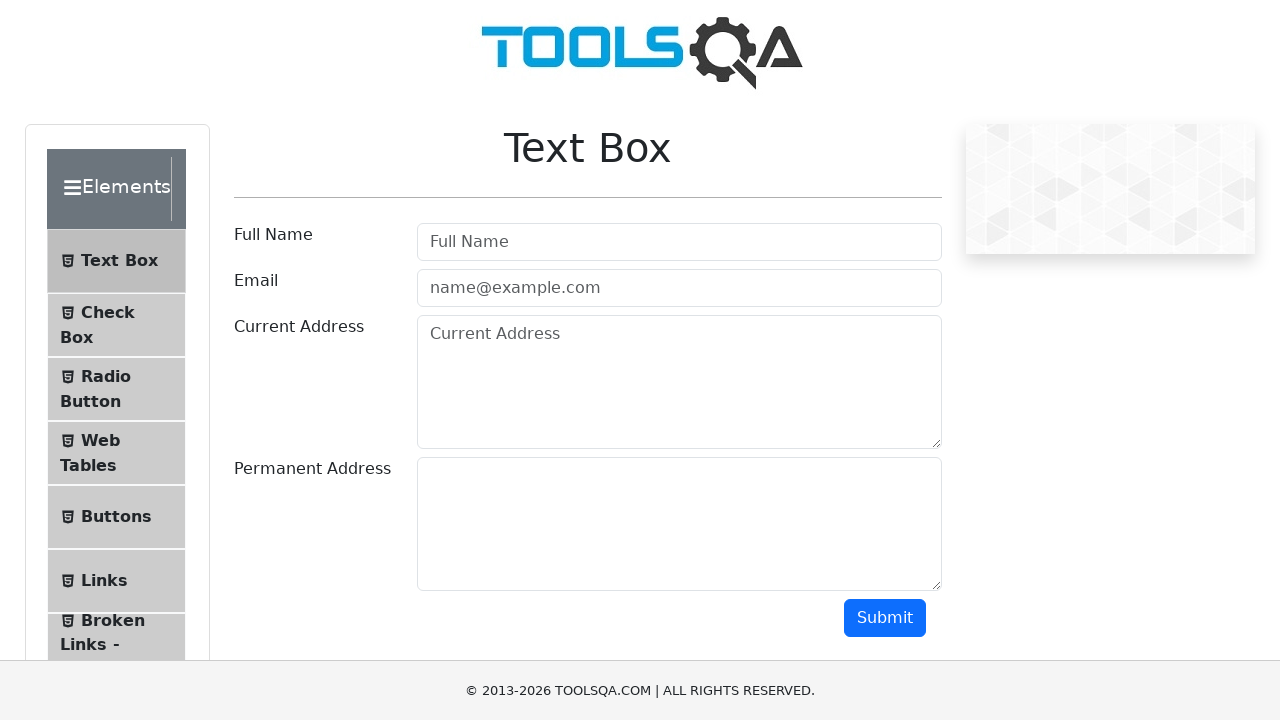

Waited for navigation to Text Box page
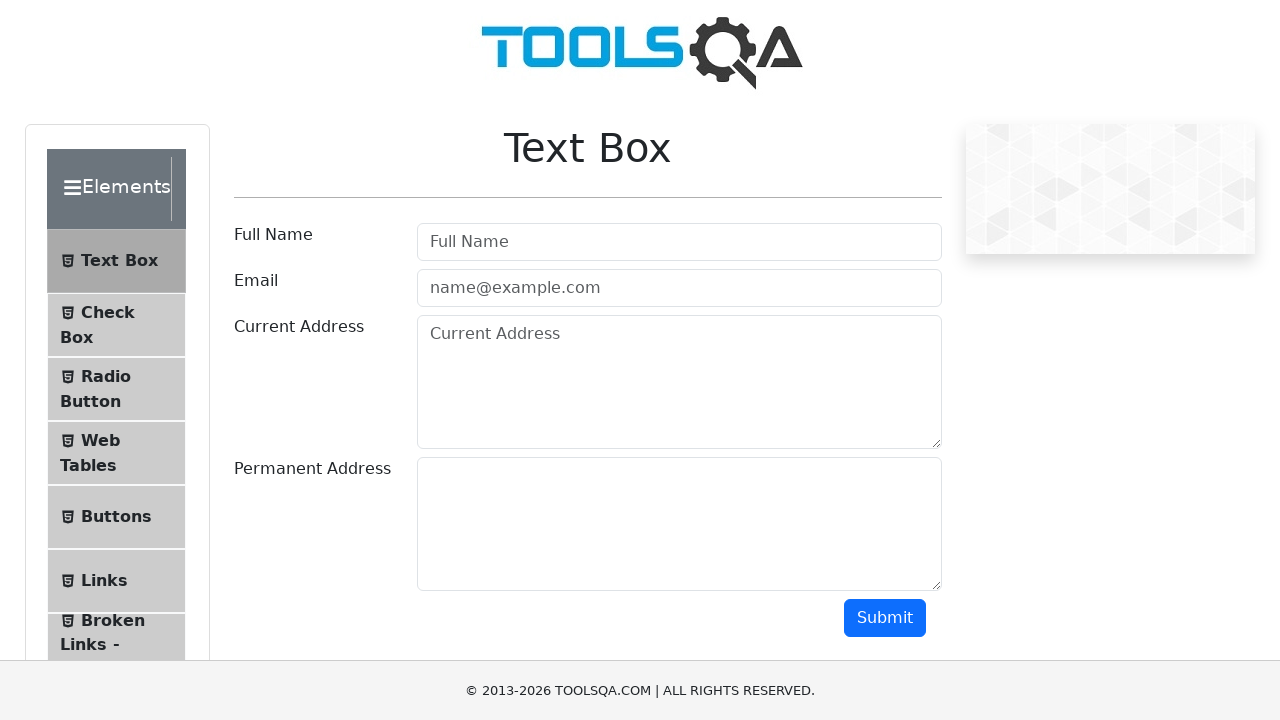

Verified Full Name input placeholder is visible
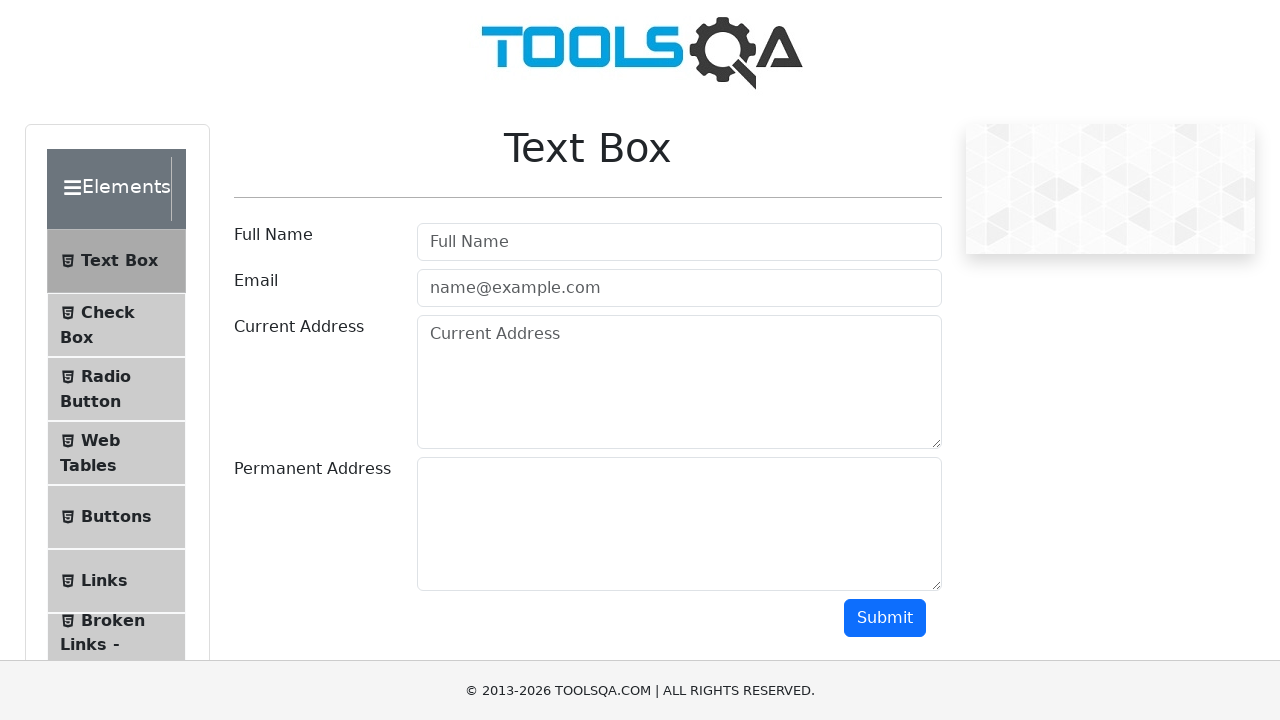

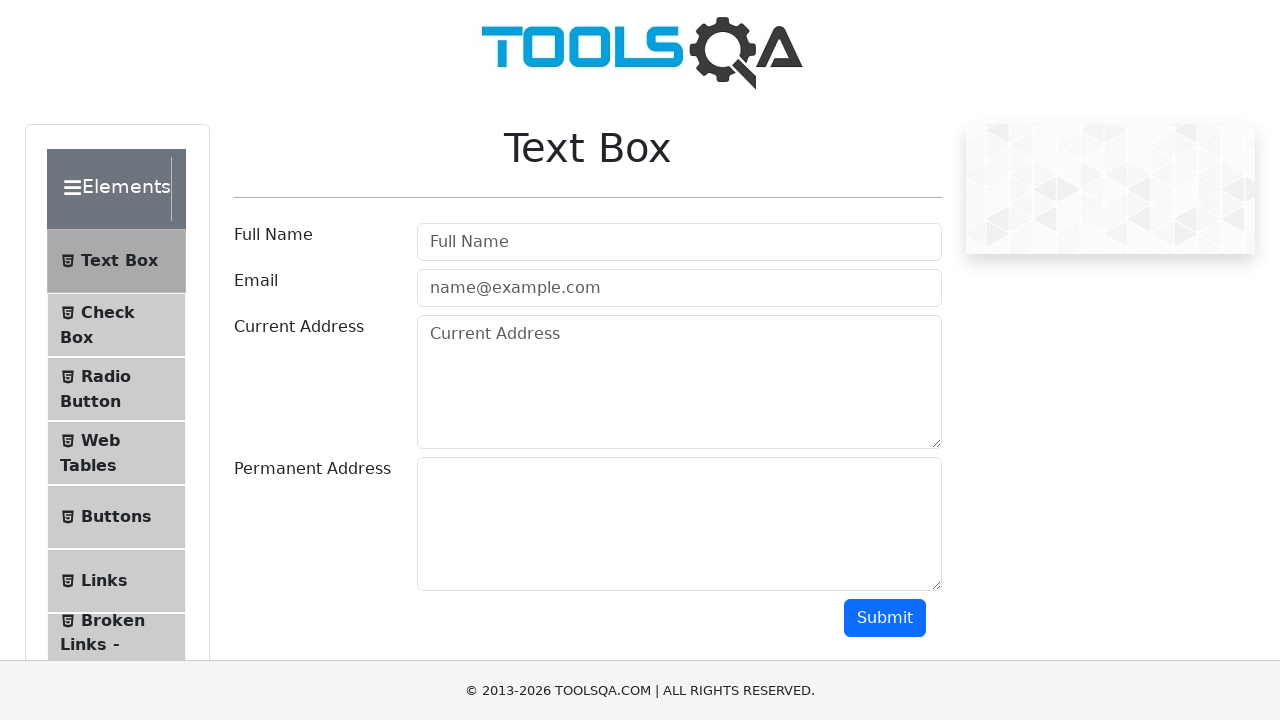